Tests navigation by clicking a link with mathematically calculated text, then fills out a form with personal information (first name, last name, city, country) and submits it.

Starting URL: http://suninjuly.github.io/find_link_text

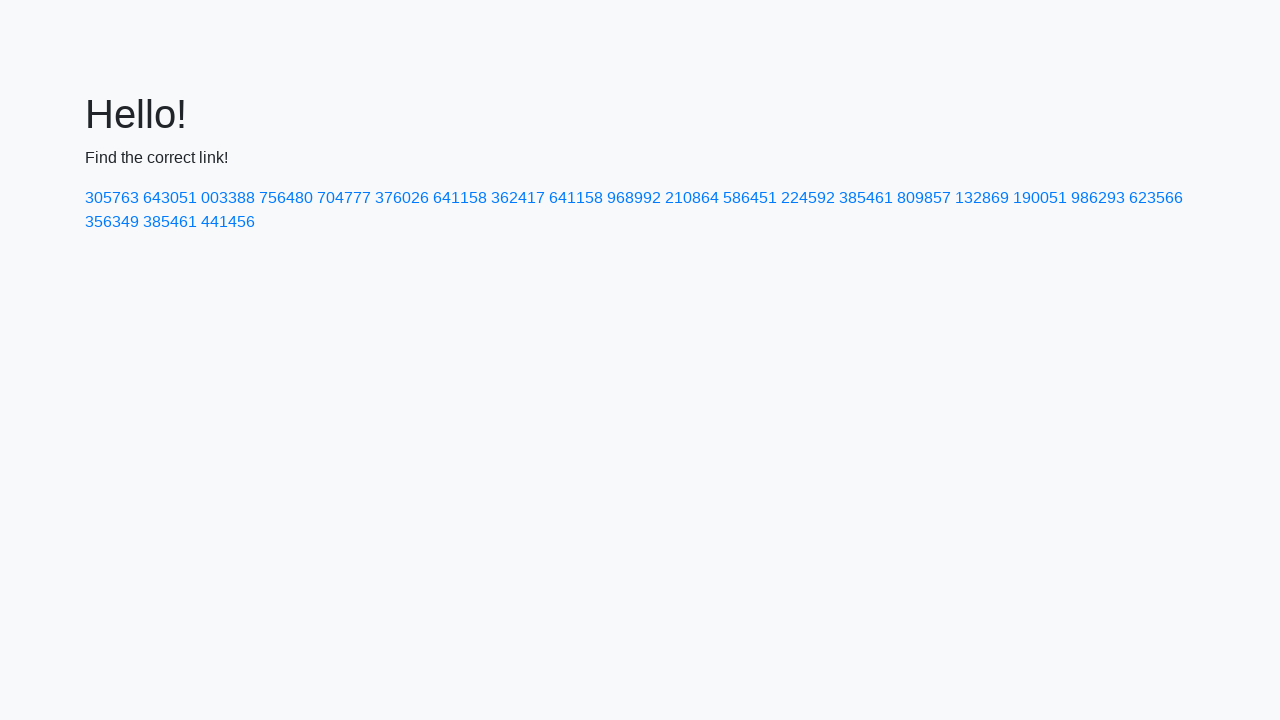

Clicked link with mathematically calculated text '224592' at (808, 198) on a:text-is('224592')
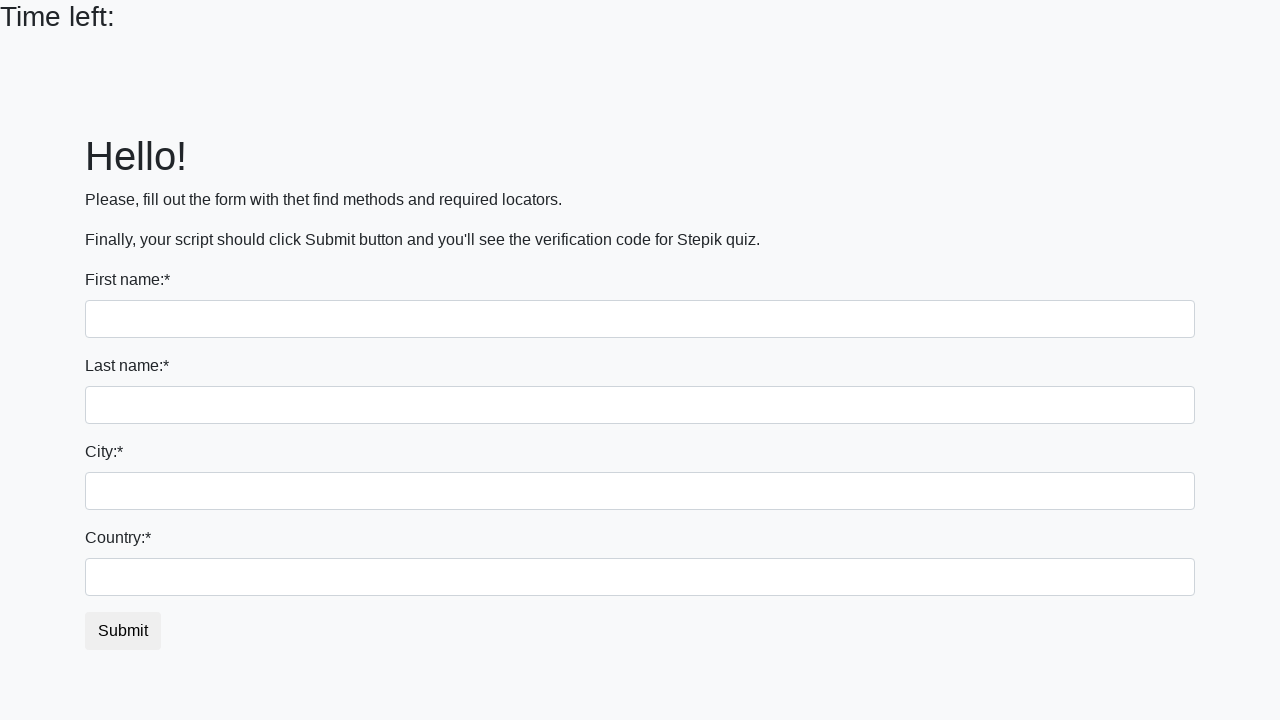

Filled first name field with 'Ivan' on input
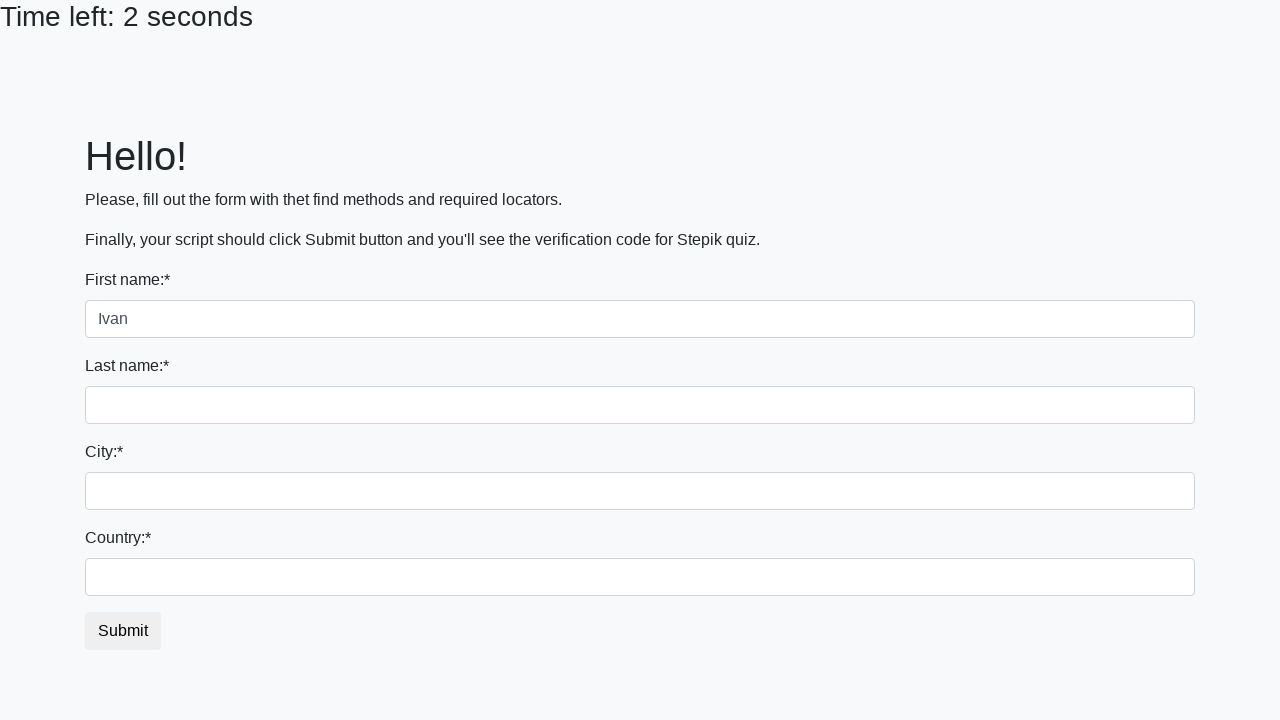

Filled last name field with 'Petrov' on input[name='last_name']
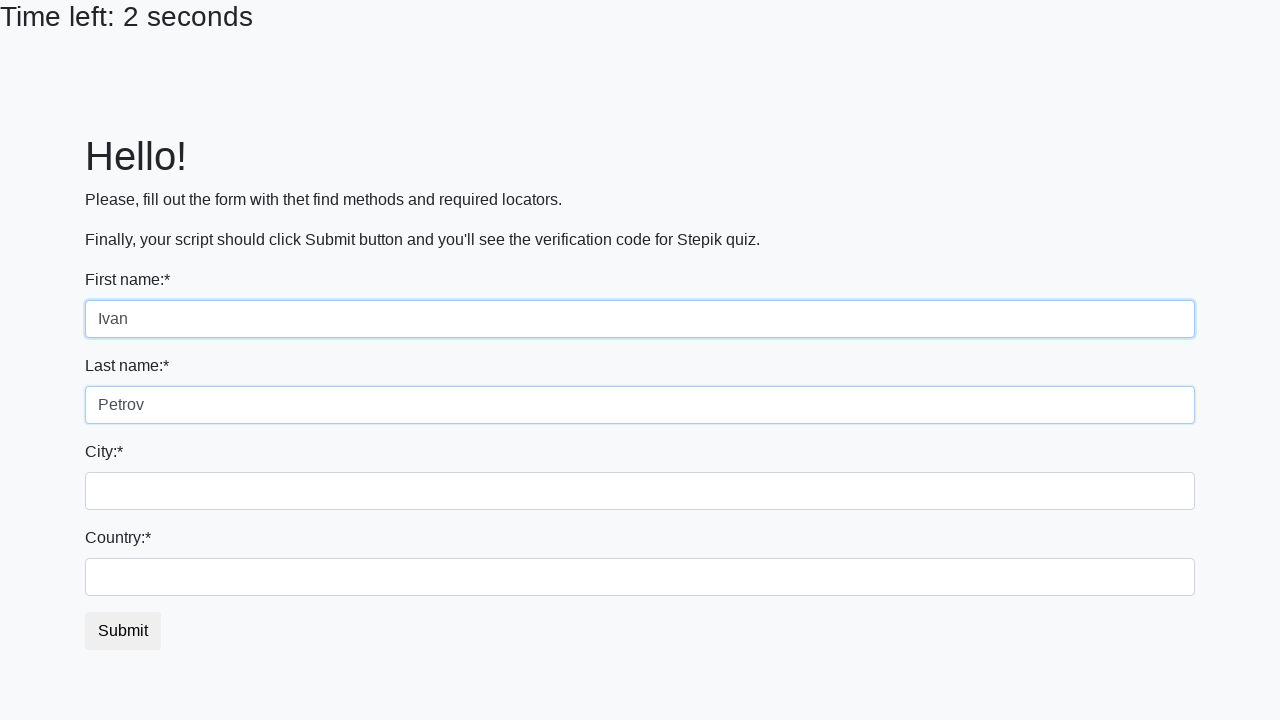

Filled city field with 'Smolensk' on .city
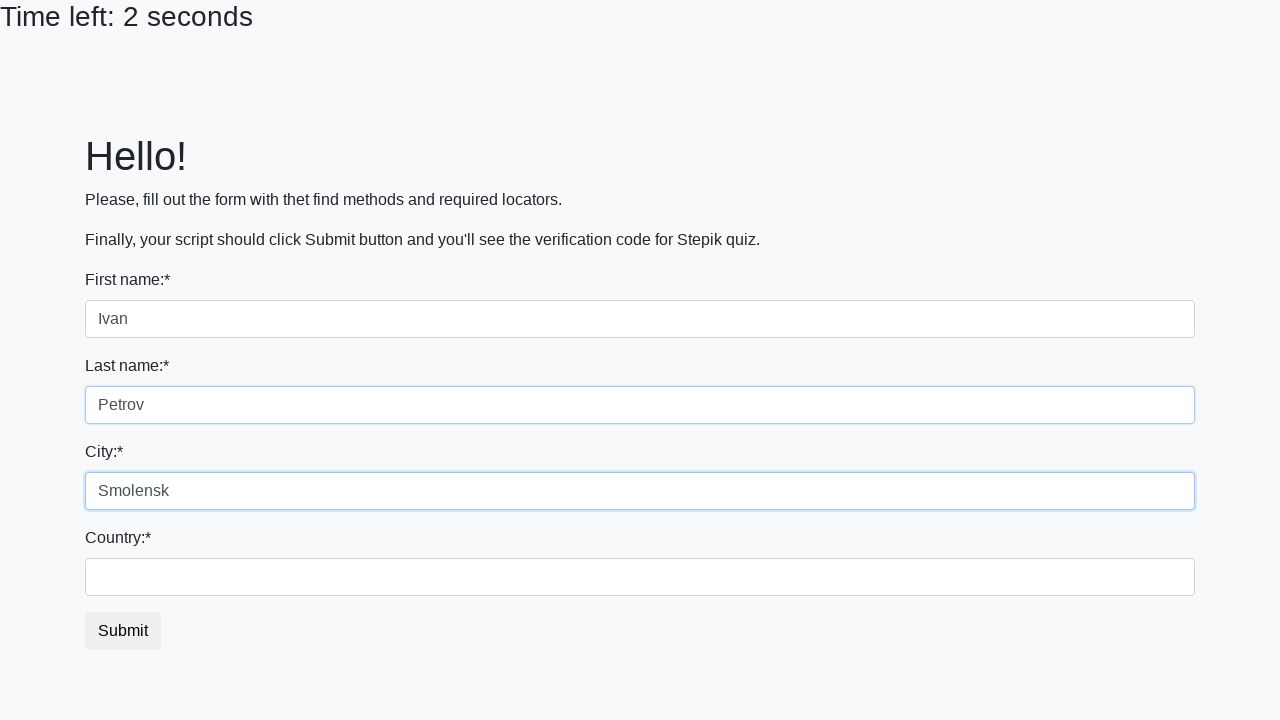

Filled country field with 'Russia' on #country
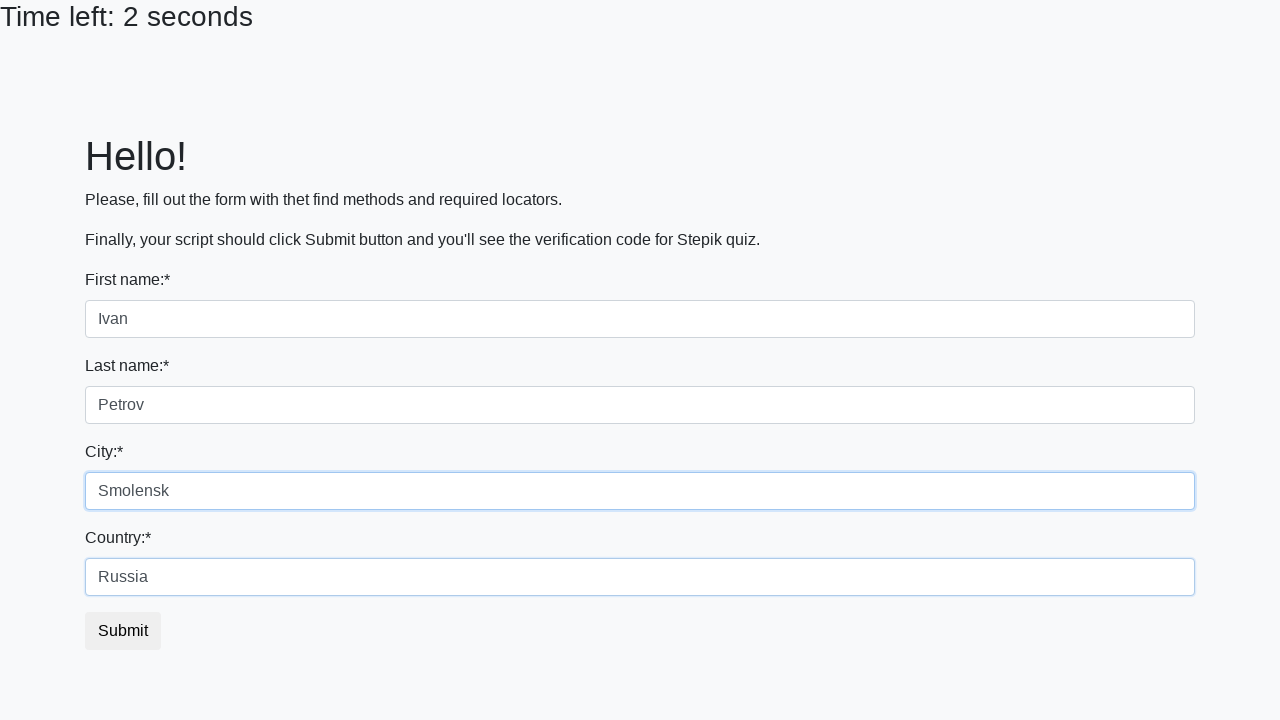

Clicked submit button to submit form at (123, 631) on button.btn
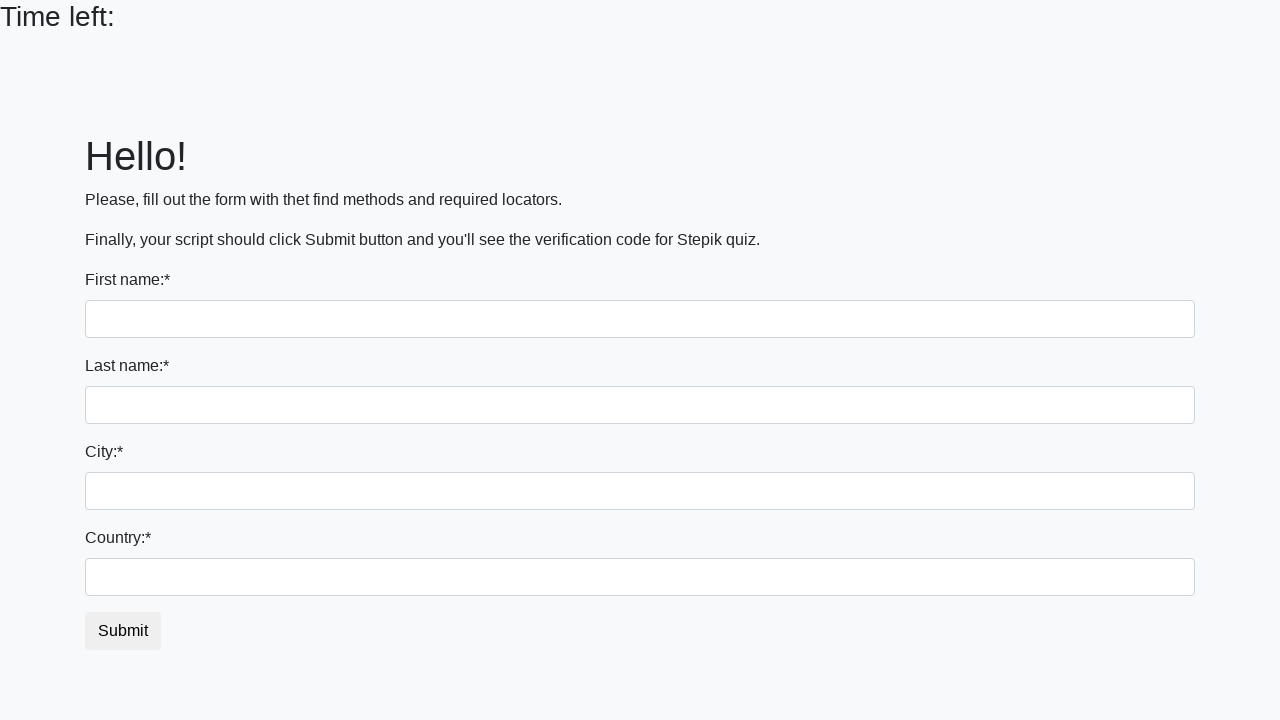

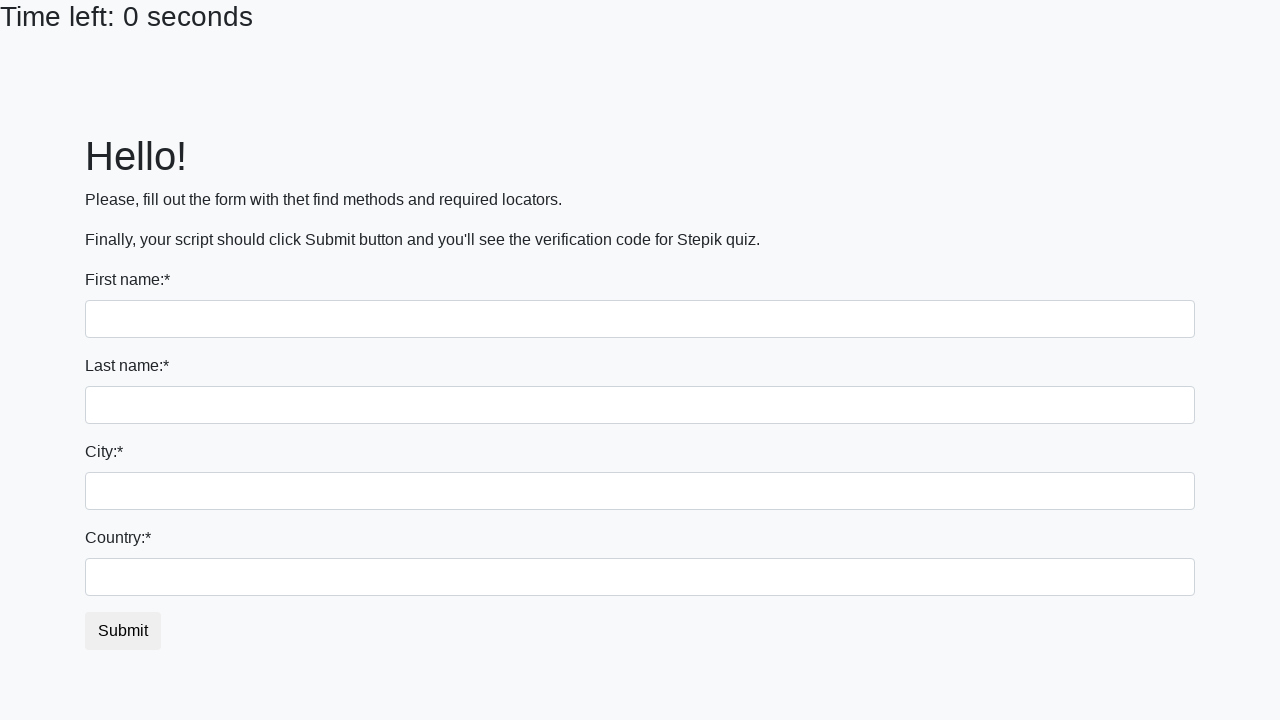